Tests browser window handling functionality by clicking buttons to open new tabs and windows, then switching between them to verify content

Starting URL: https://demoqa.com/browser-windows

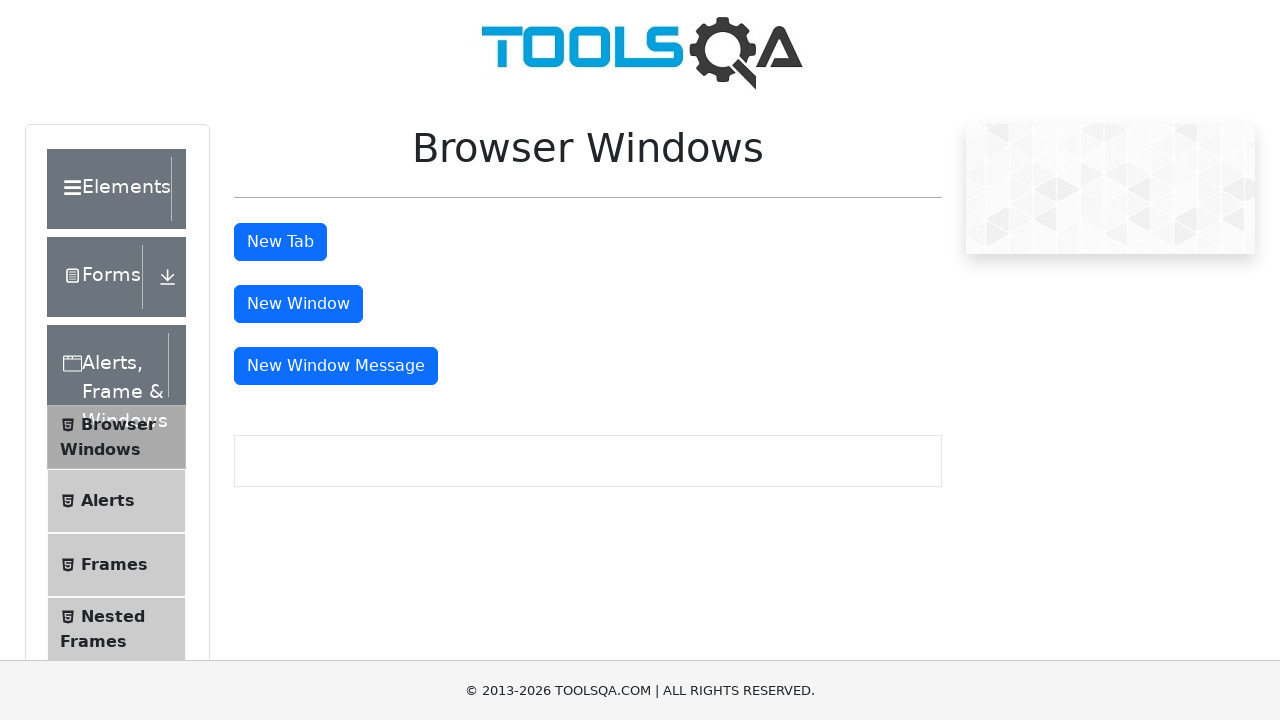

Clicked button to open new tab at (280, 242) on button#tabButton
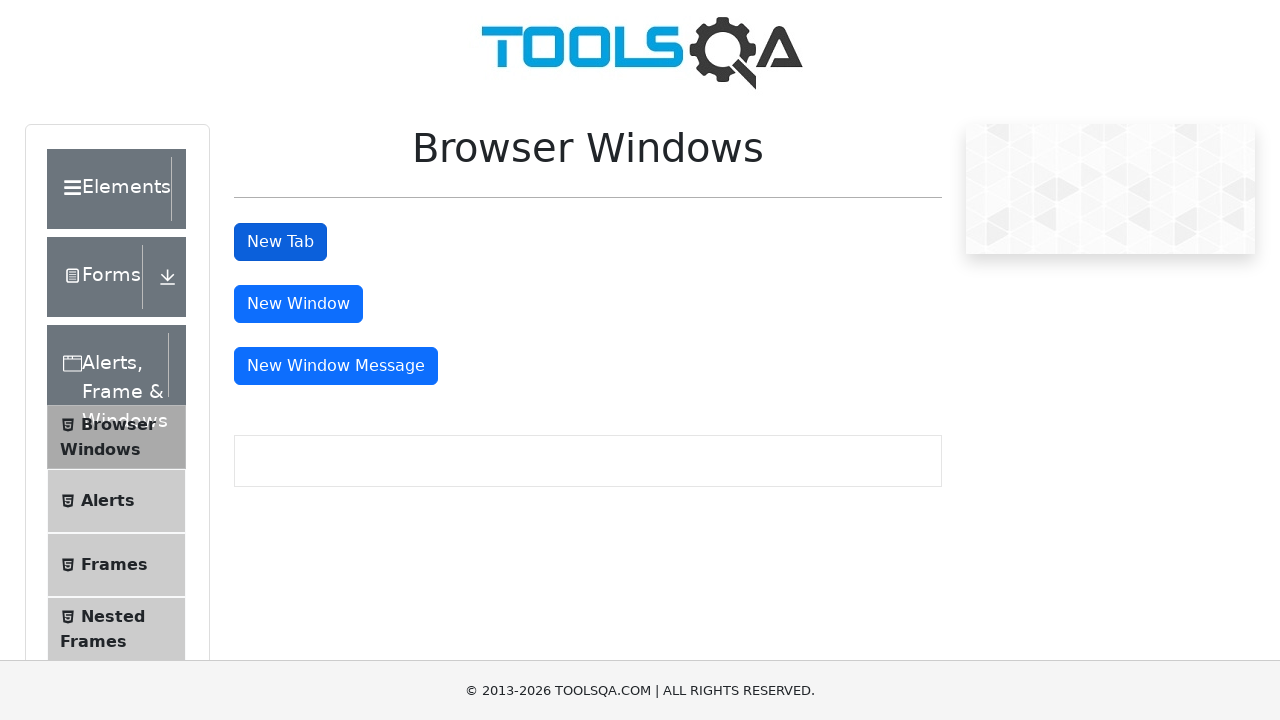

Clicked button to open new window at (298, 304) on button#windowButton
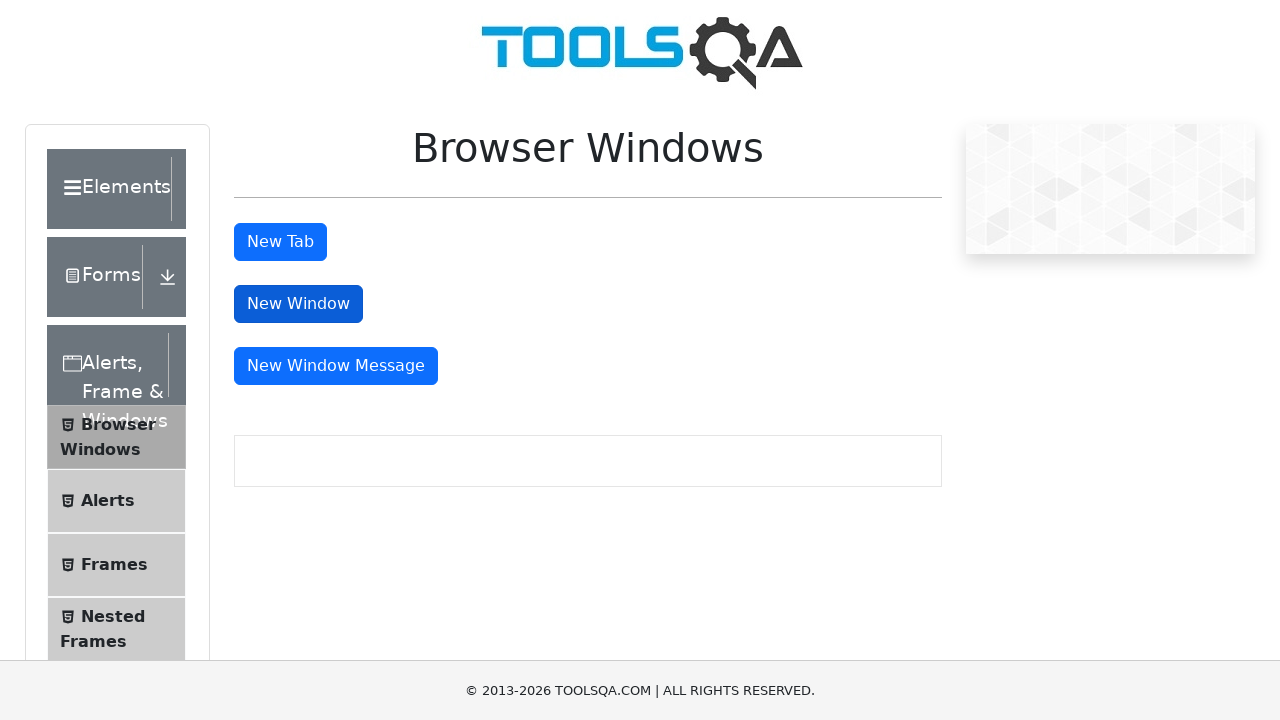

Clicked button to open new window with message at (336, 366) on button#messageWindowButton
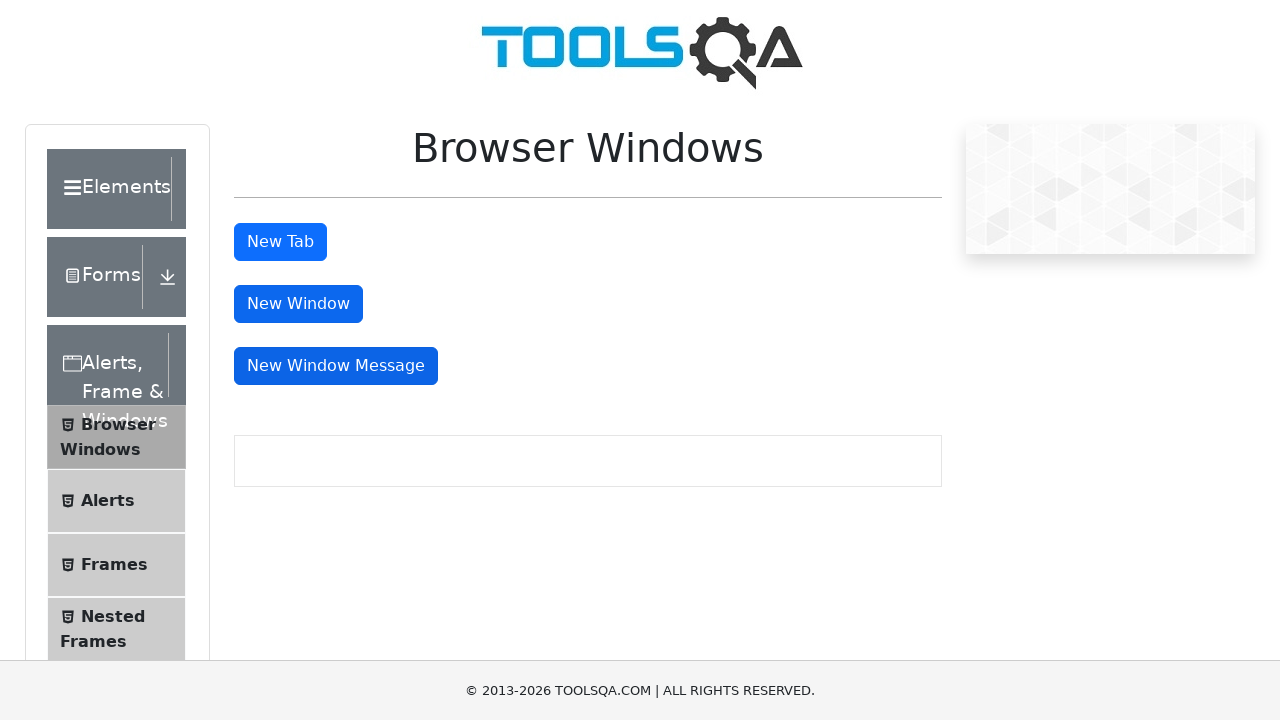

Retrieved all open pages from context
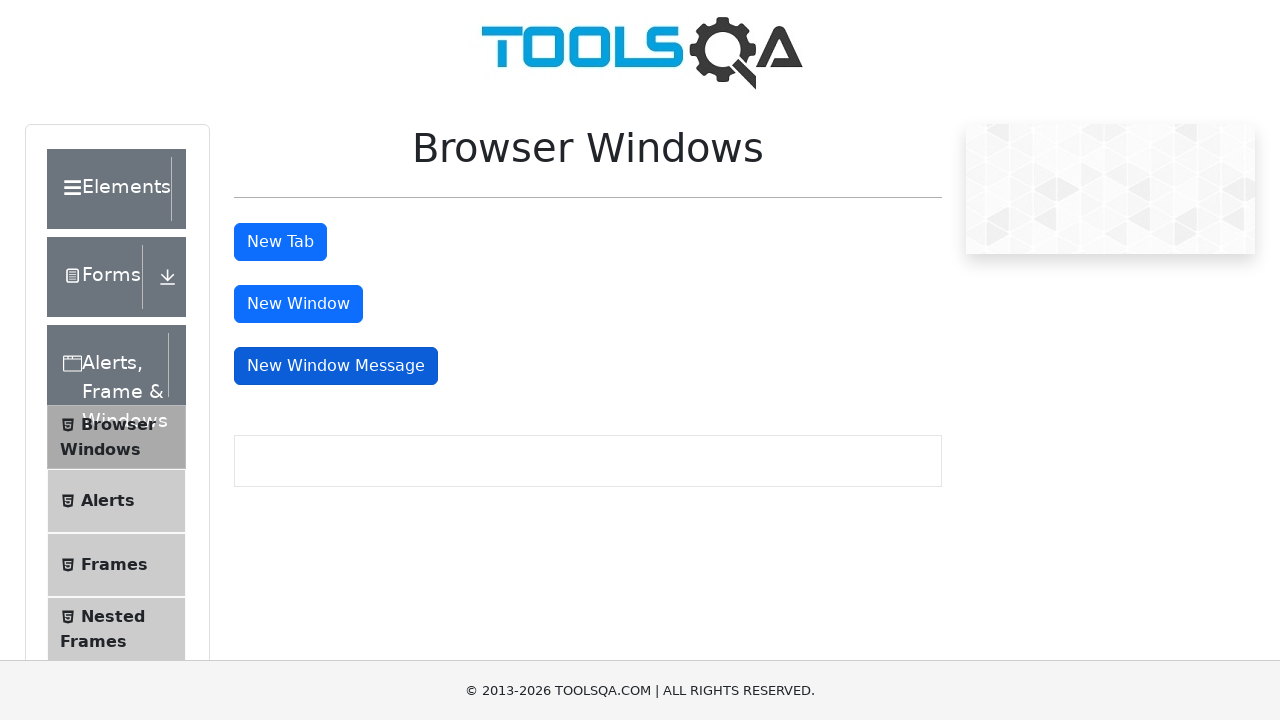

New page loaded successfully
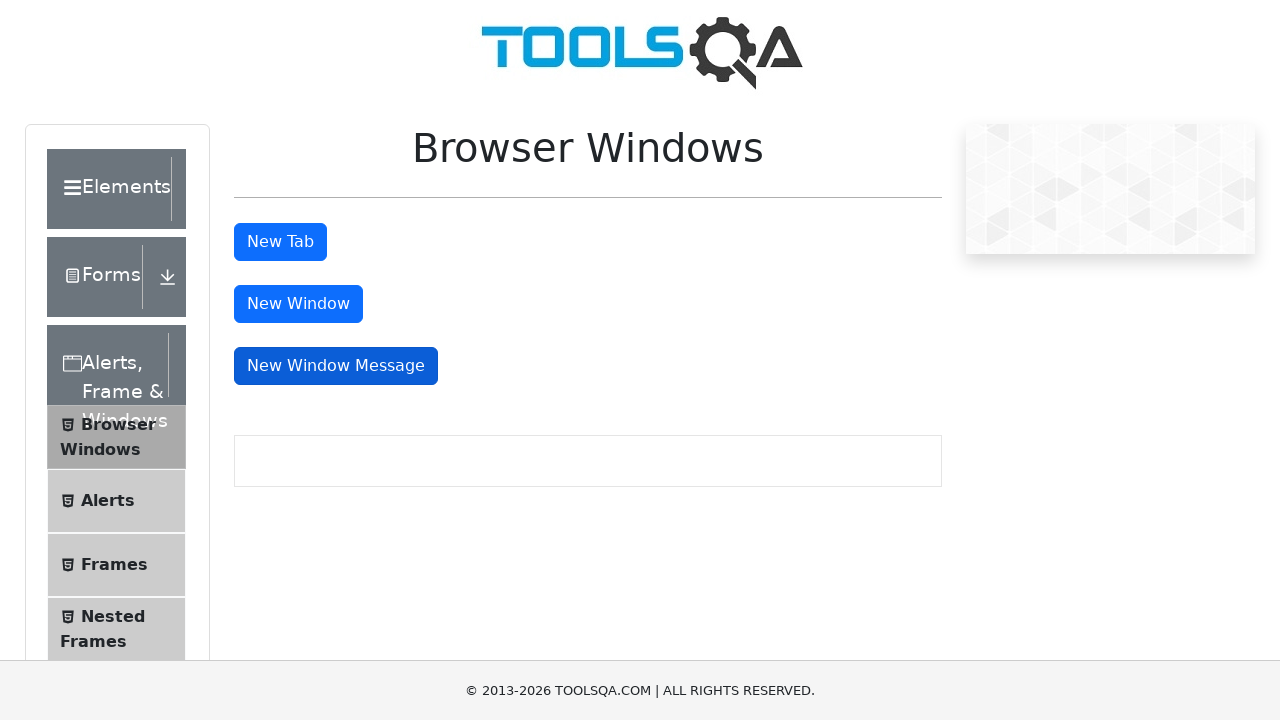

Body element found on new page
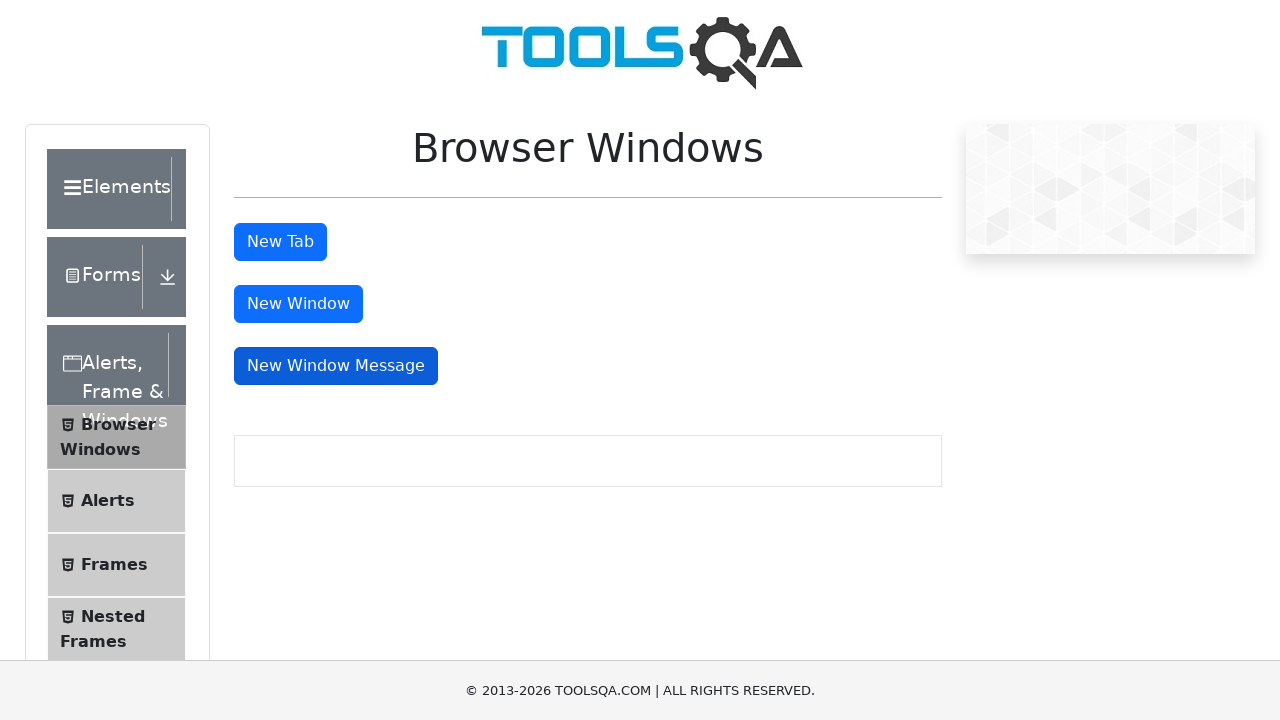

New page loaded successfully
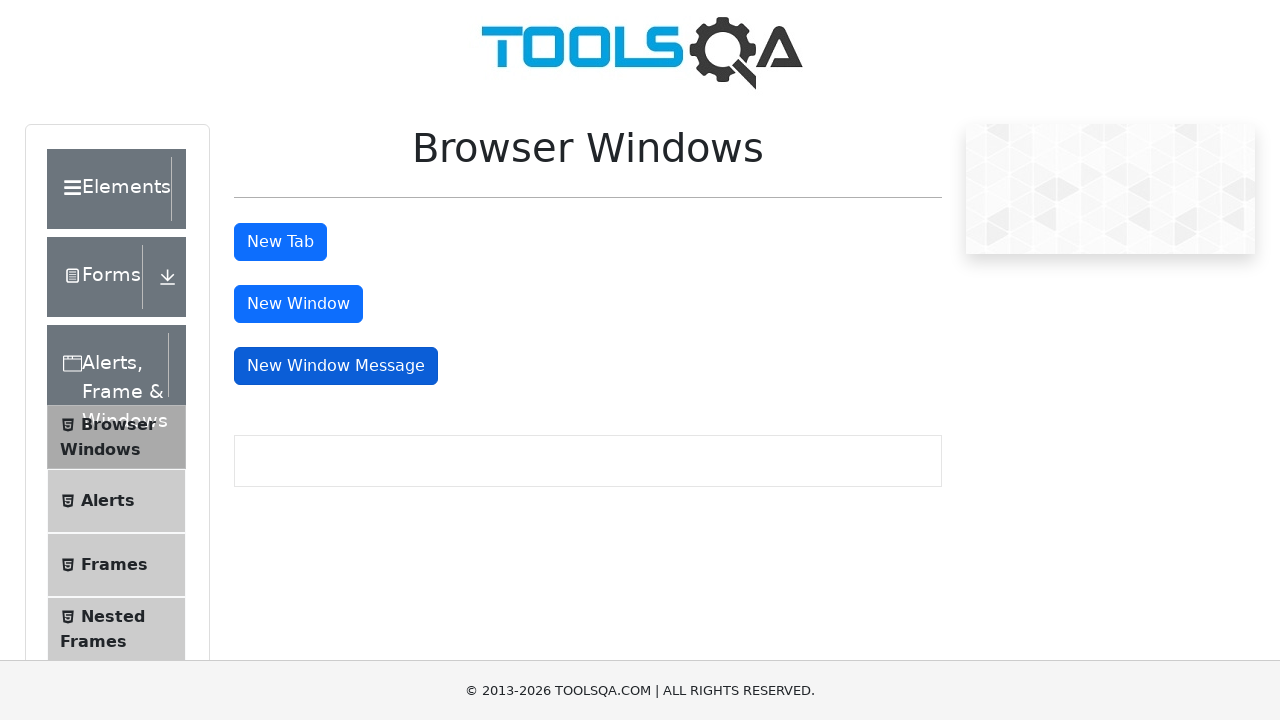

Body element found on new page
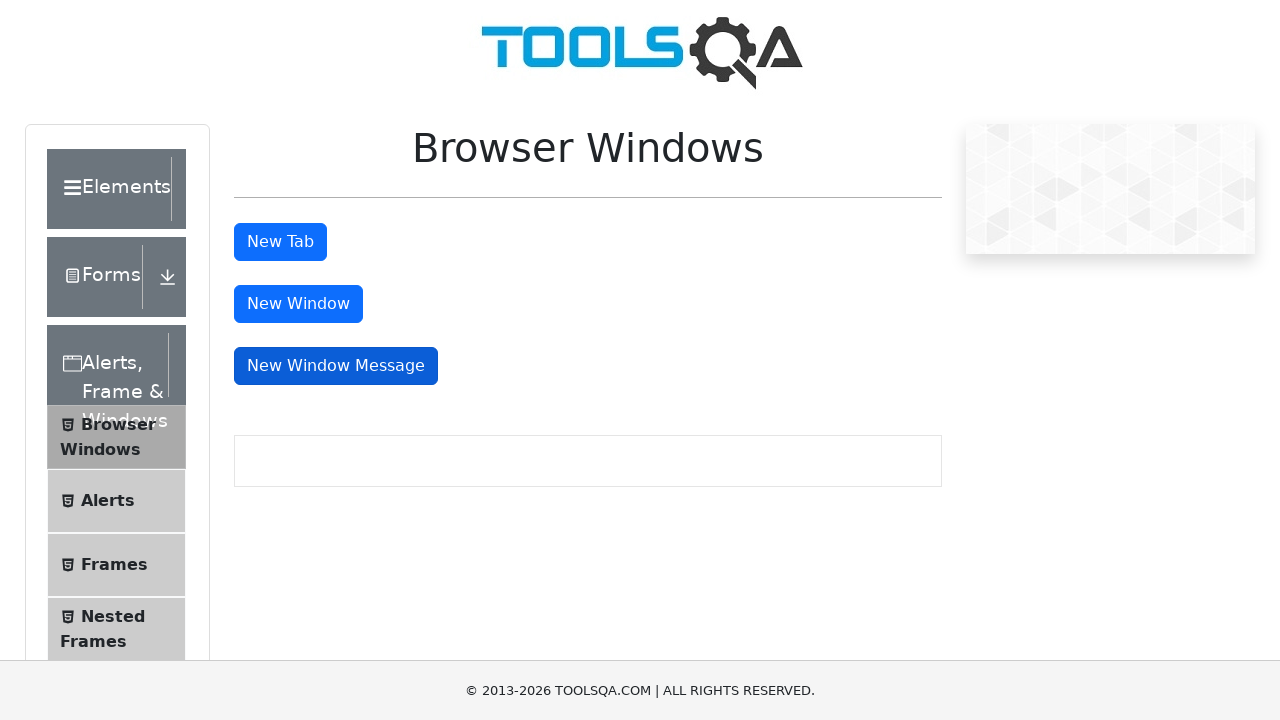

New page loaded successfully
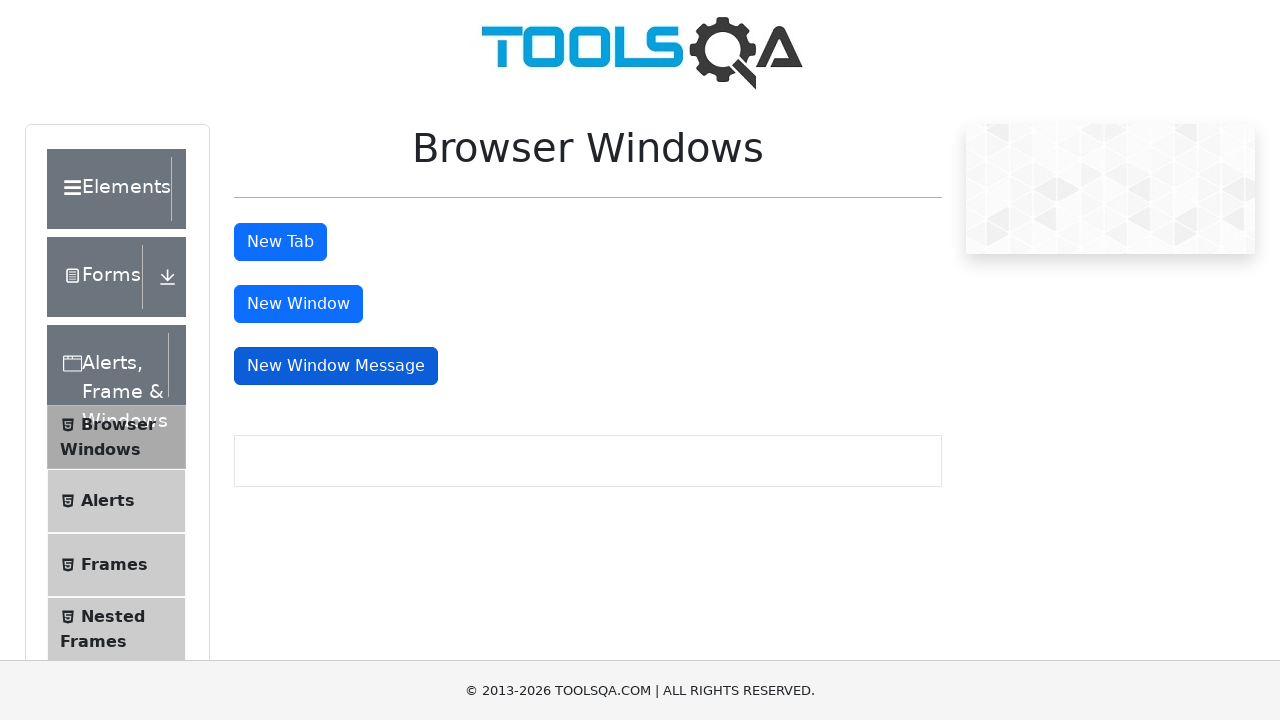

Body element found on new page
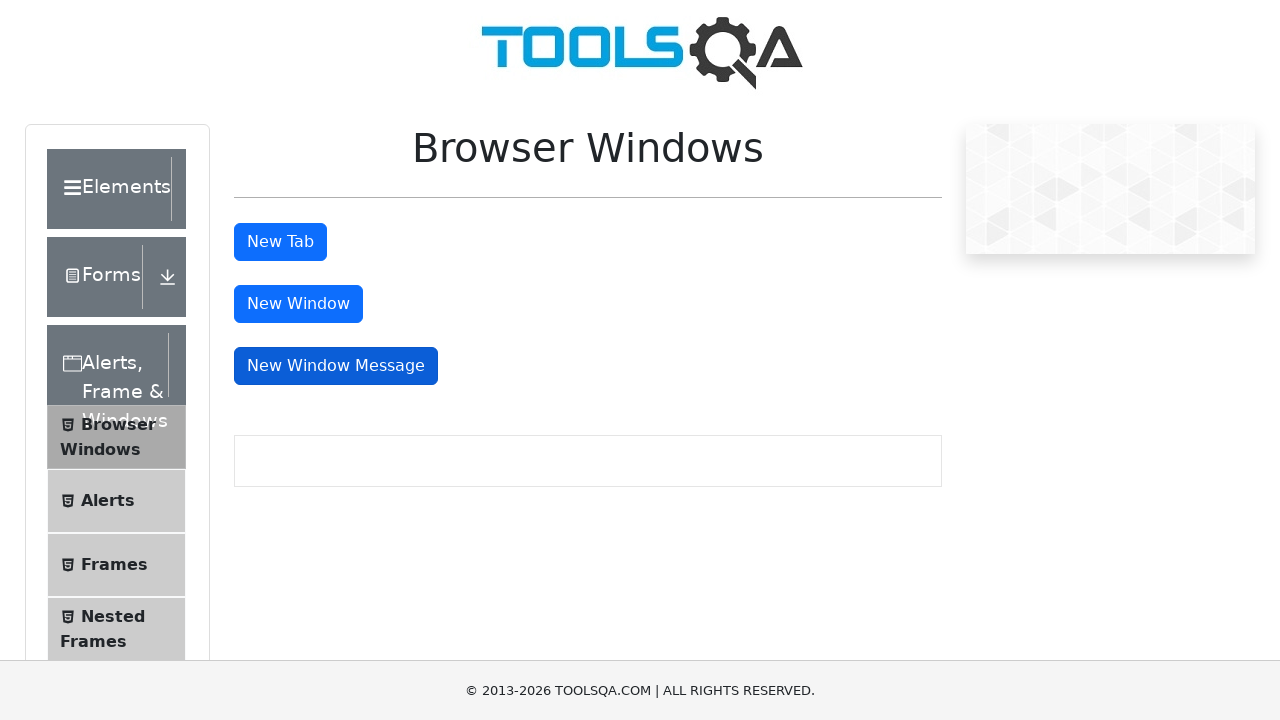

Switched back to main page
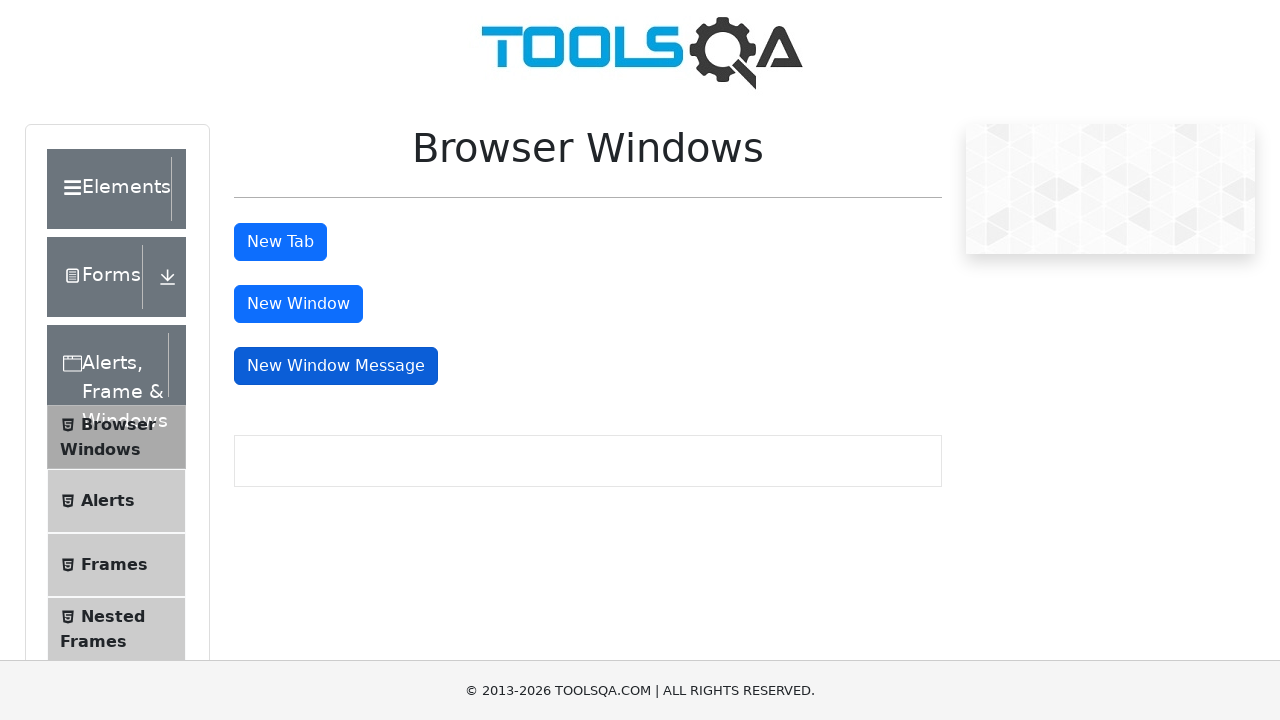

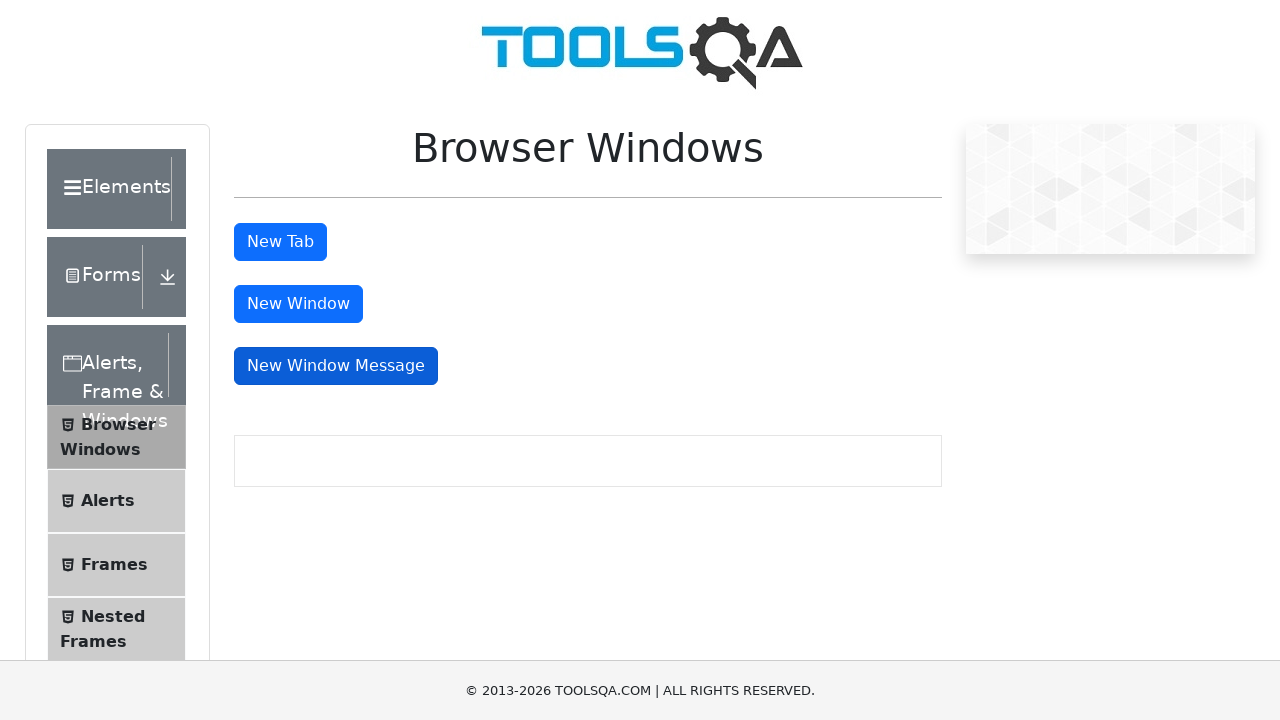